Tests browser window handling by clicking a link that opens a new window, switching to the new window, then closing it and switching back to the original window.

Starting URL: http://the-internet.herokuapp.com/windows

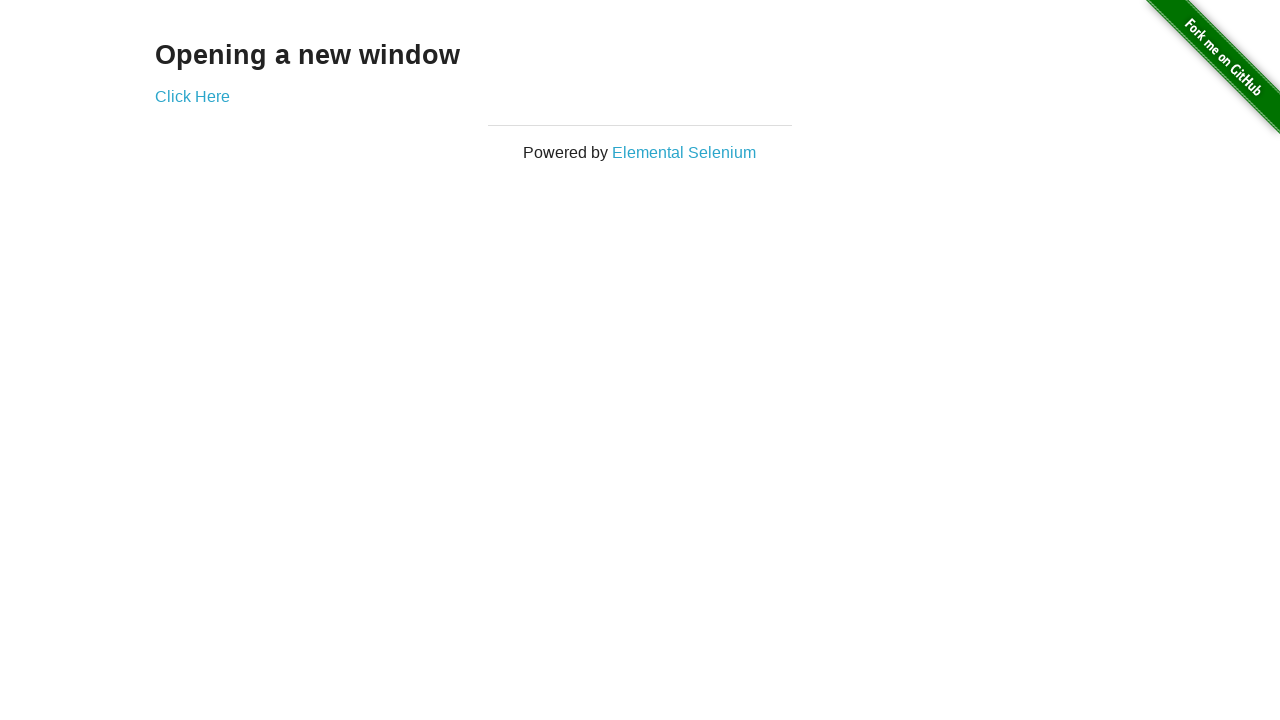

Clicked 'Click Here' link to open new window at (192, 96) on text=Click Here
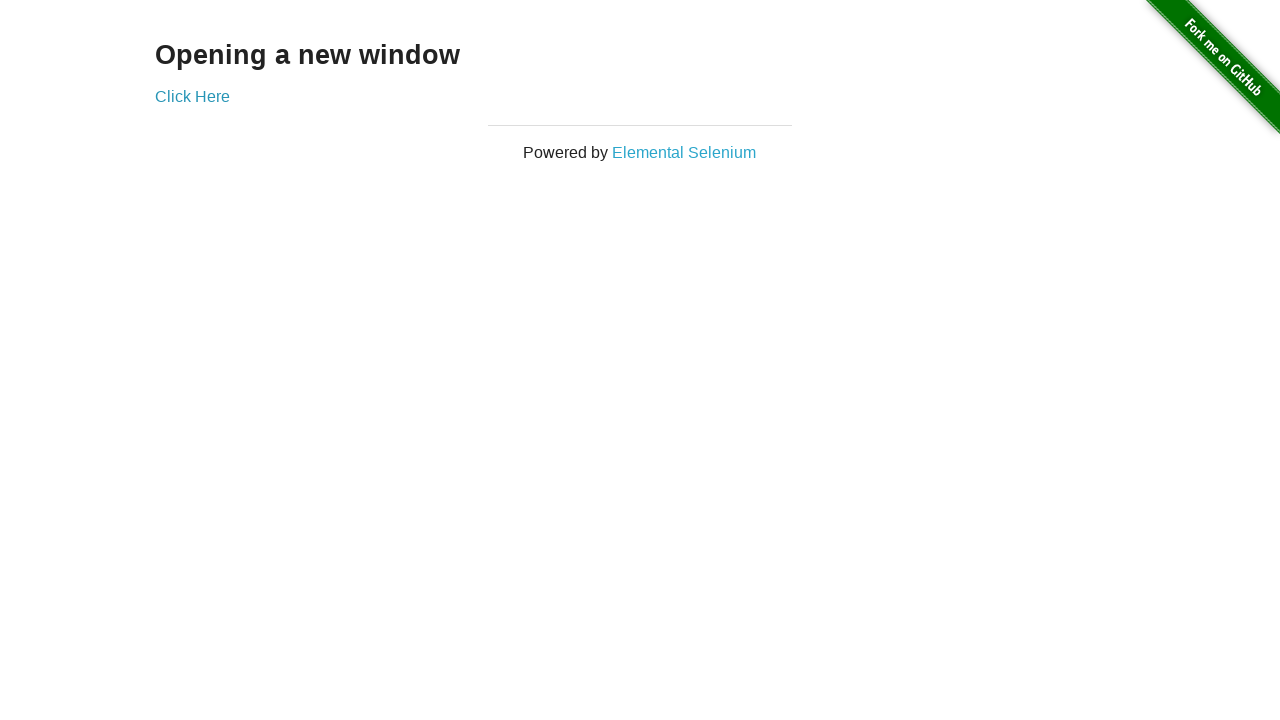

New window opened and captured
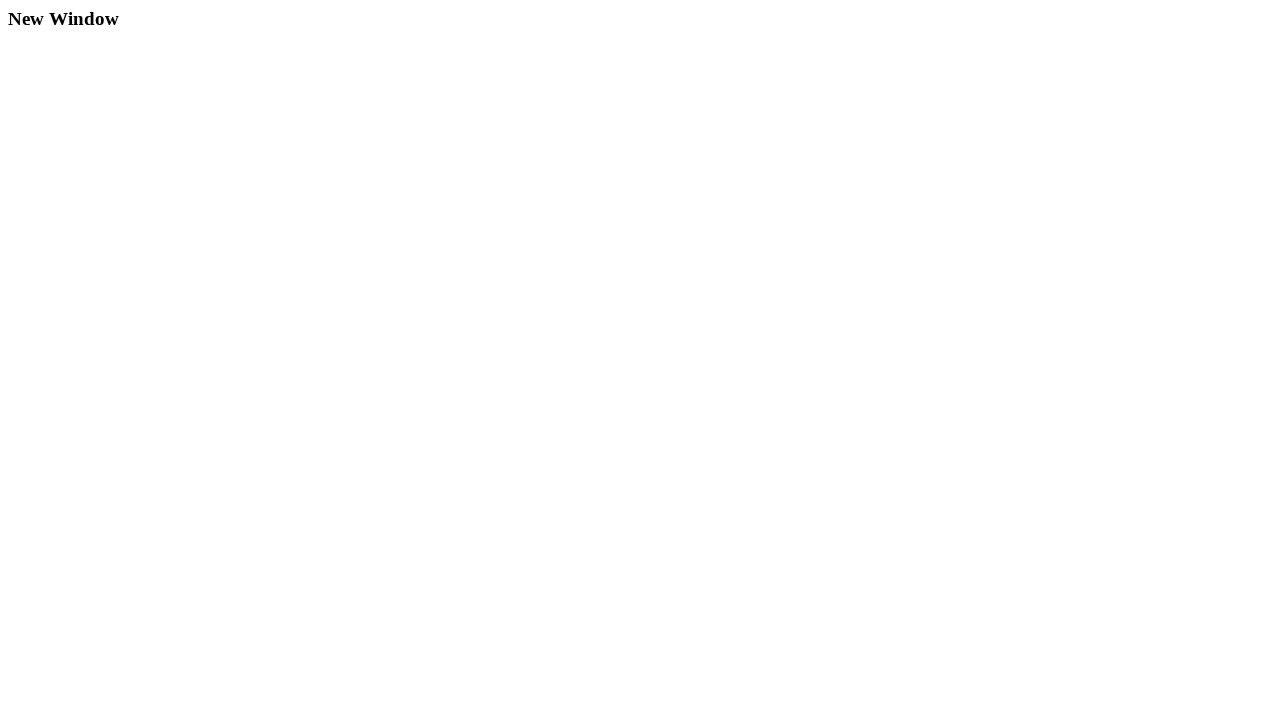

New window page loaded completely
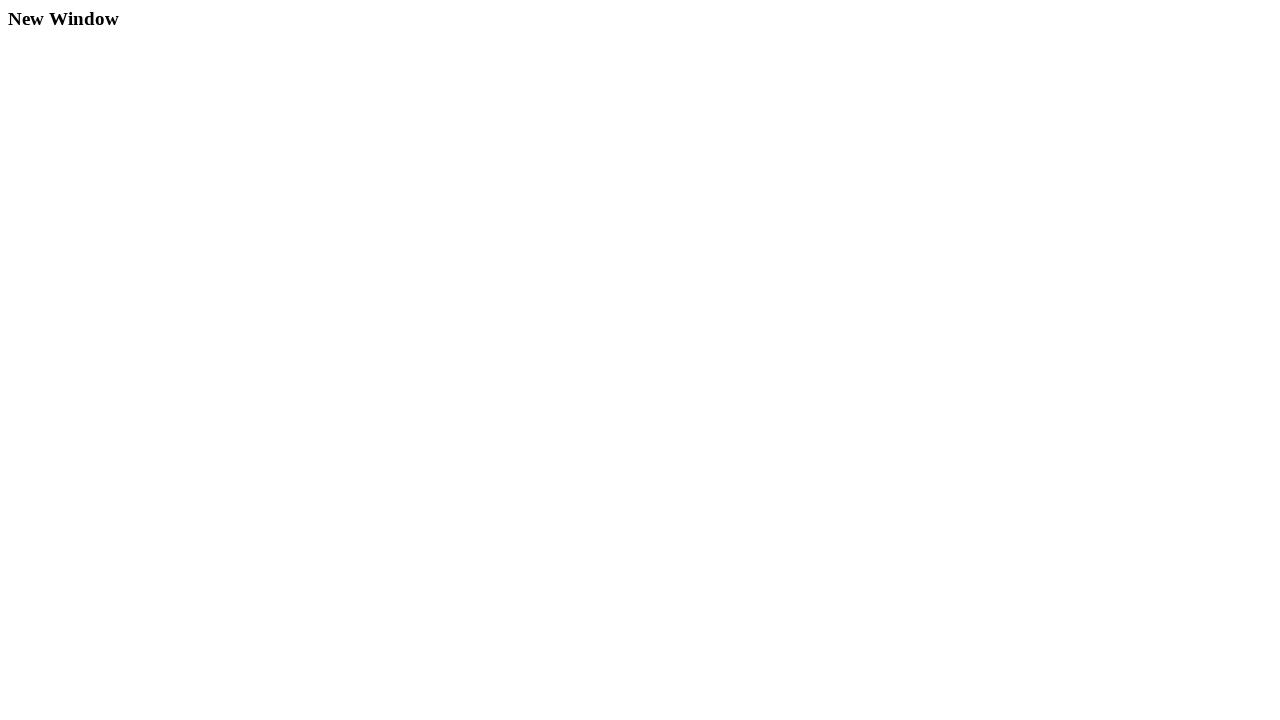

New window title: New Window, URL: http://the-internet.herokuapp.com/windows/new
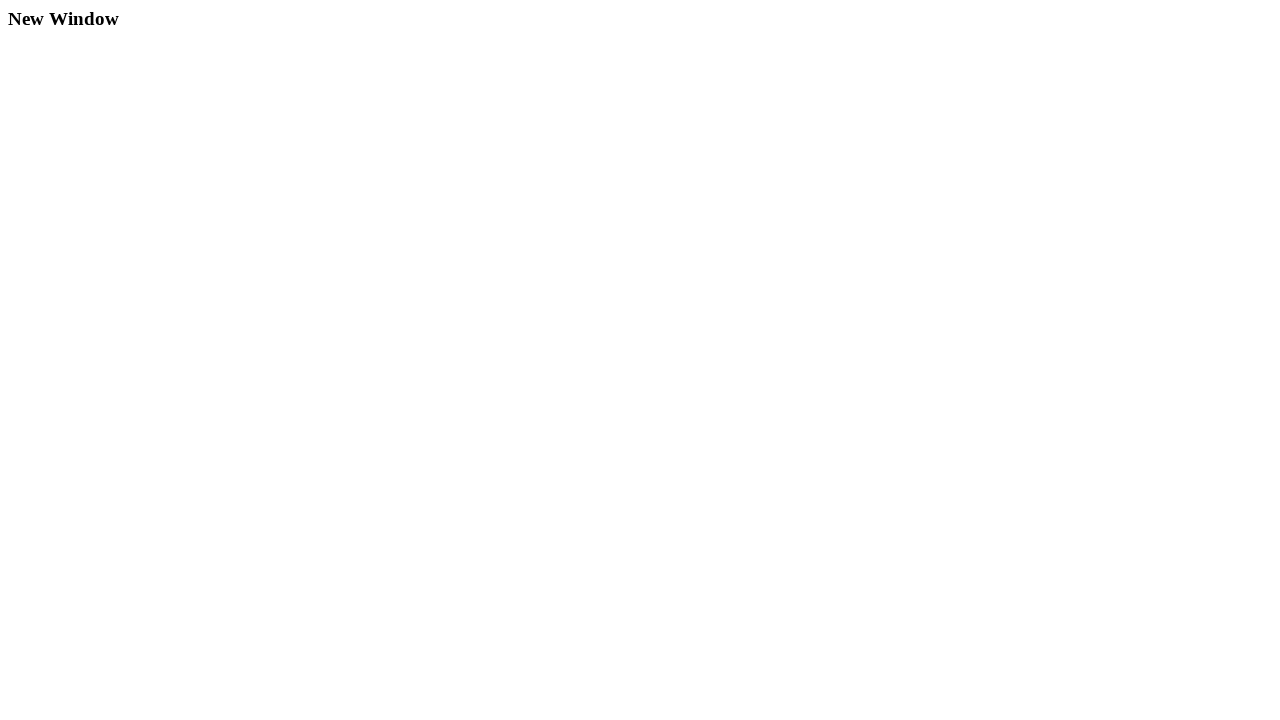

Closed new window/tab
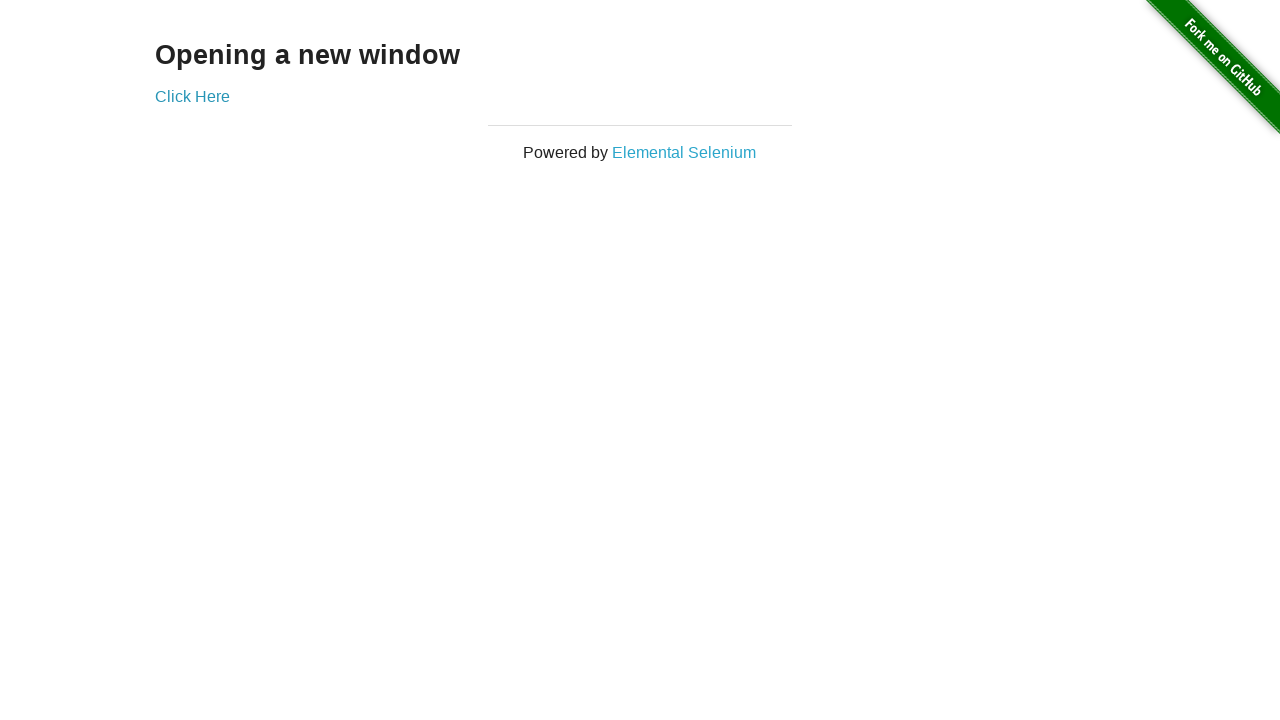

Switched back to original window, title: The Internet, URL: http://the-internet.herokuapp.com/windows
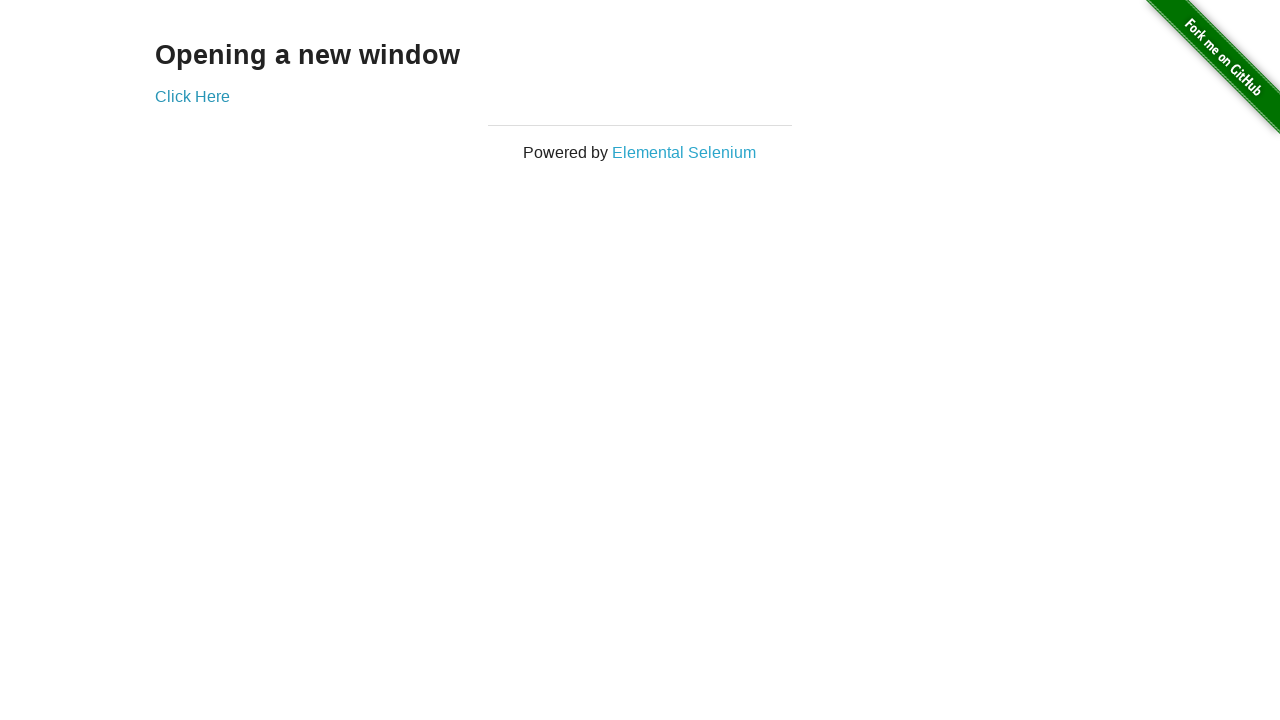

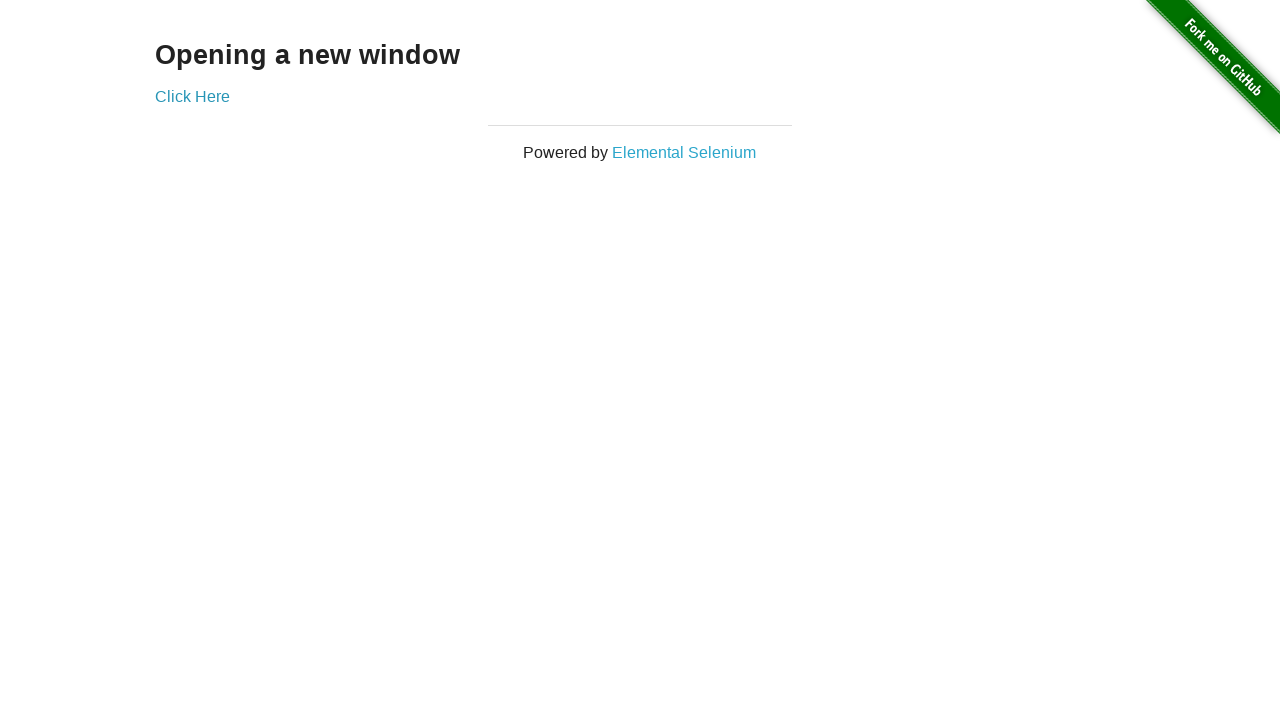